Navigates to a Google Play Store app details page, clicks on the "app info" button to open a detailed information dialog, and verifies the dialog content loads properly.

Starting URL: https://play.google.com/store/apps/details?id=com.google.android.youtube&hl=ko&gl=US

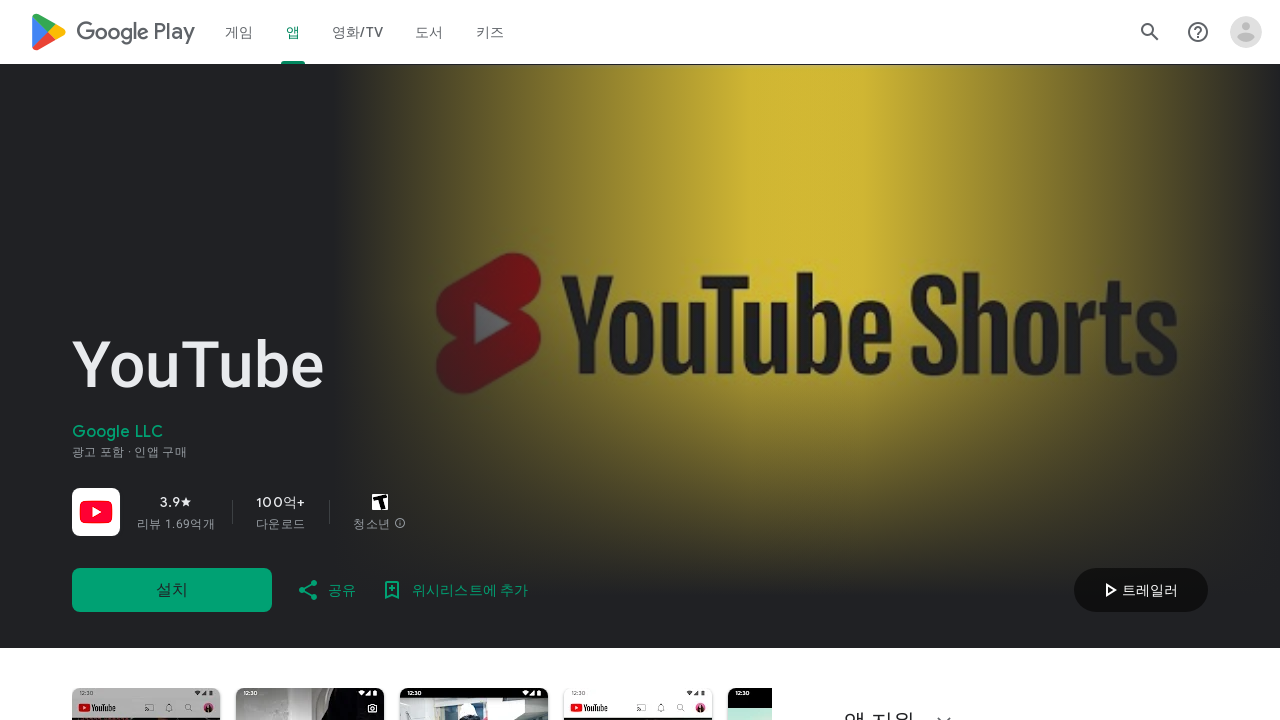

App info button loaded and became available
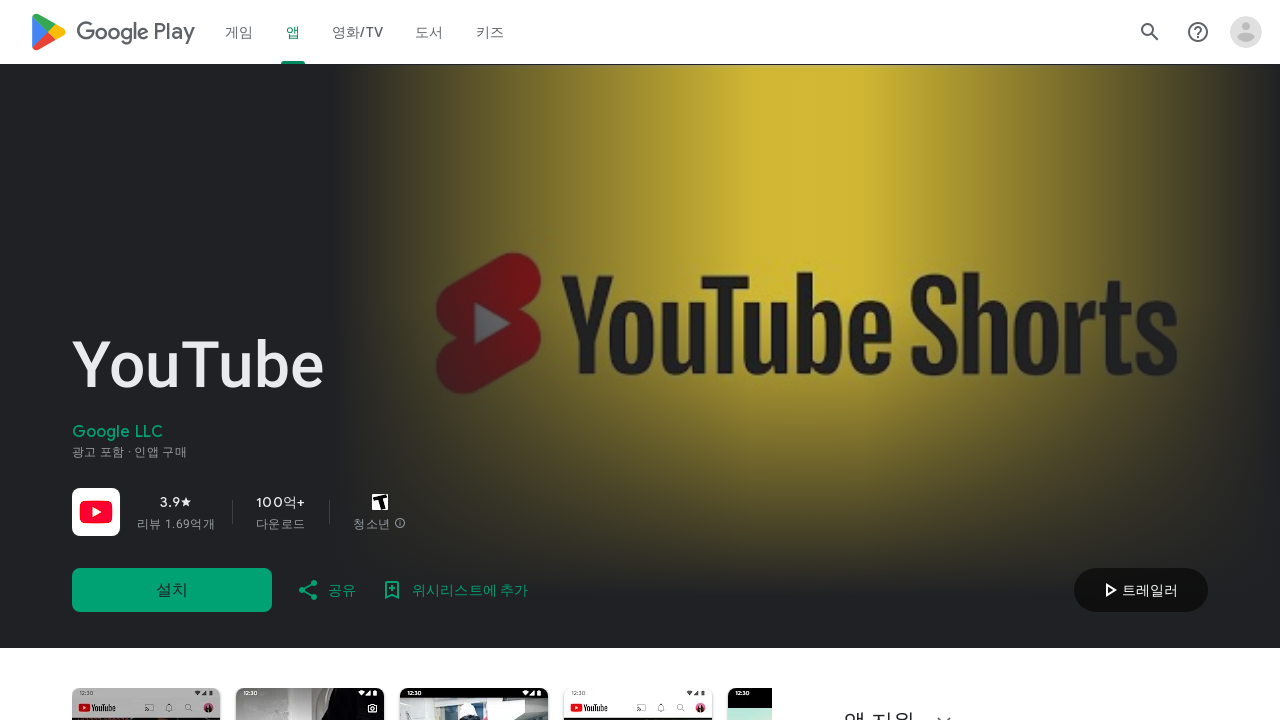

Clicked the 'Learn more about app info' button to open dialog at (172, 360) on button[aria-label='앱 정보 자세히 알아보기']
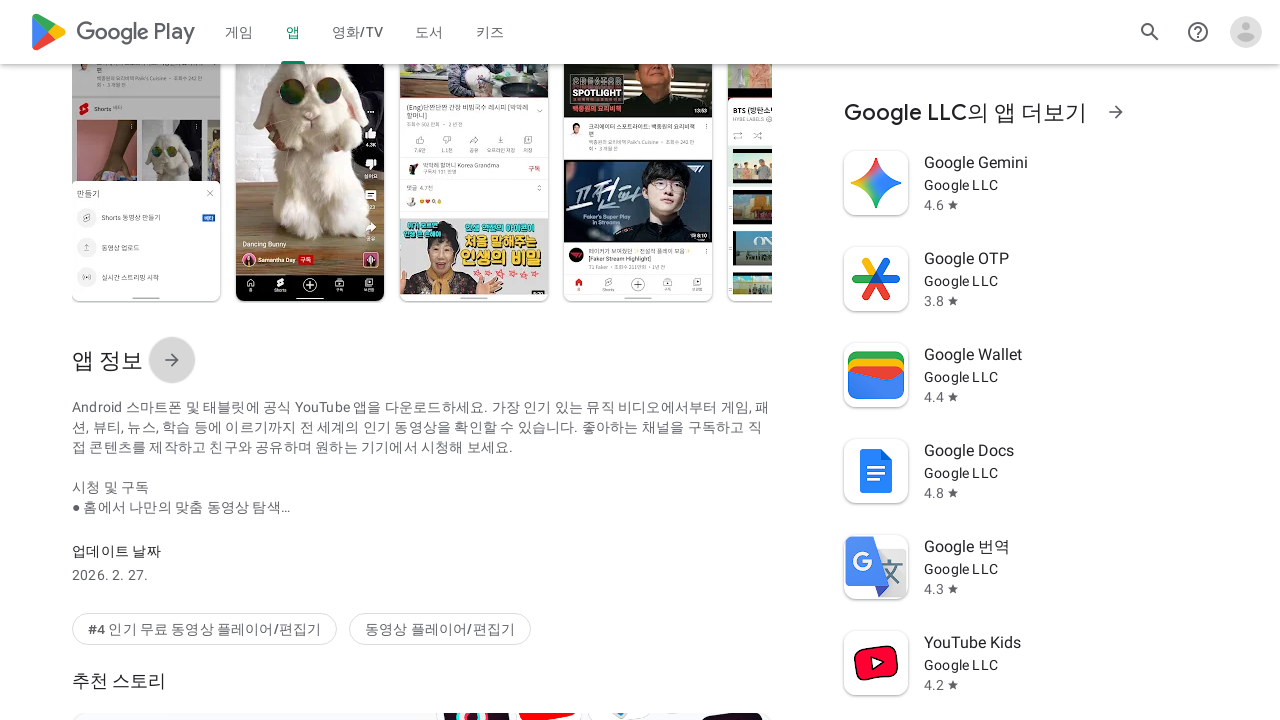

App details dialog header loaded
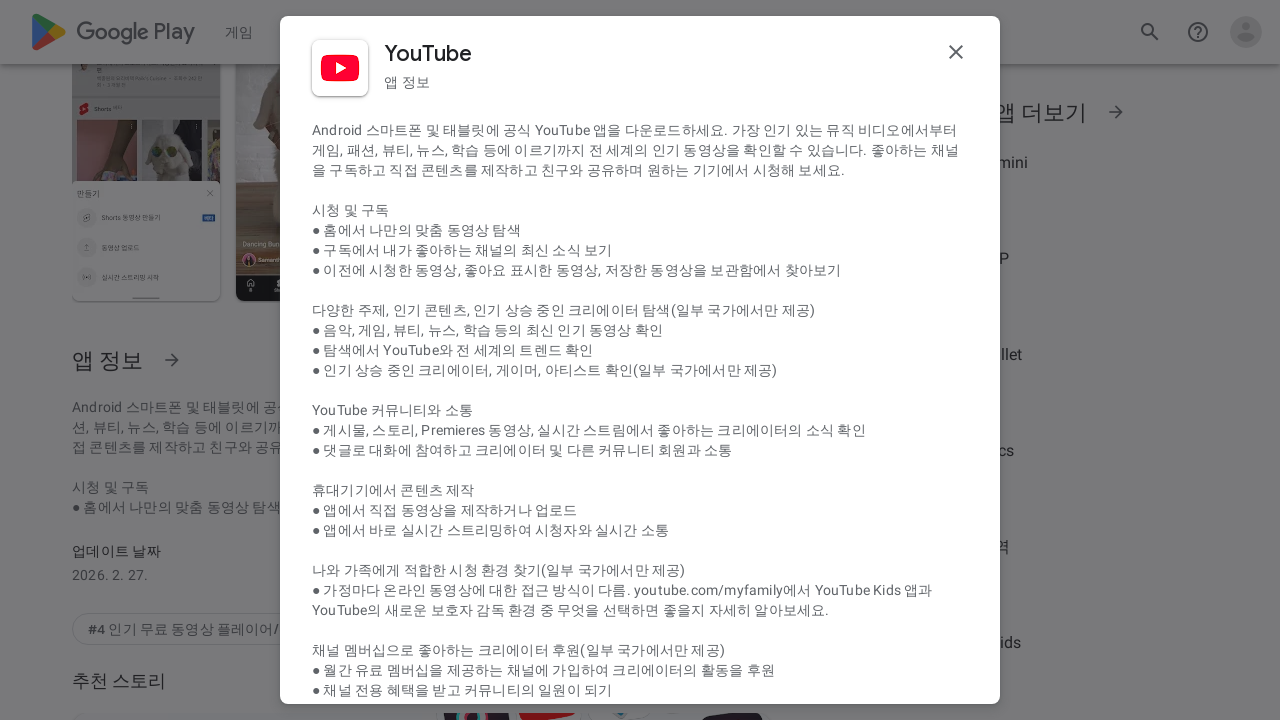

Detailed app info section loaded and verified
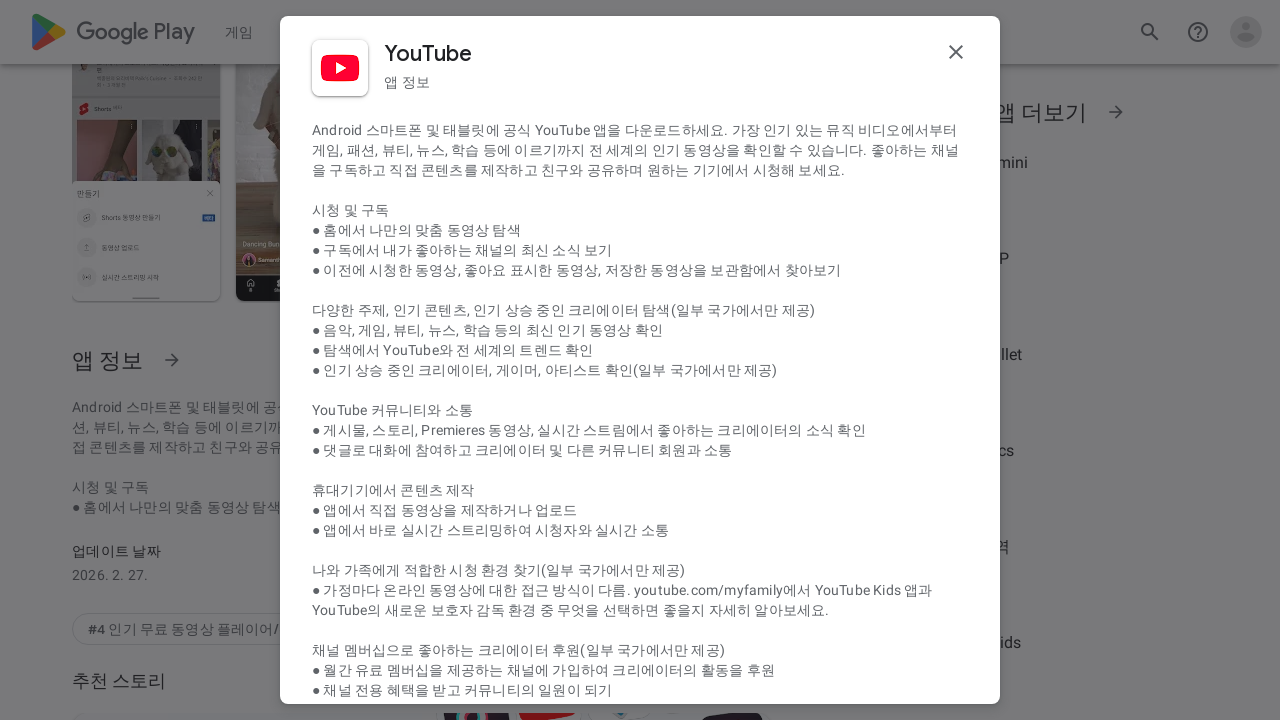

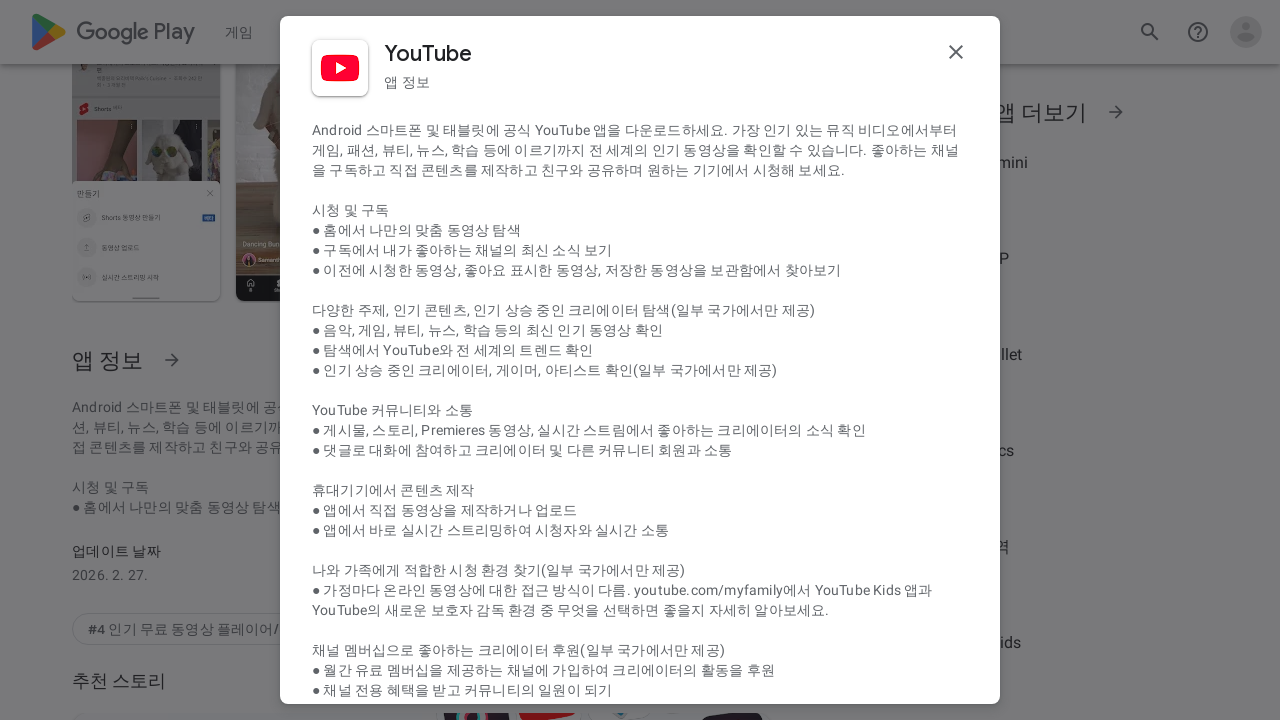